Tests iframe switching on YOPmail by entering a random email address, clicking to check inbox, and switching between the inbox frame and mail frame to verify frame navigation works correctly.

Starting URL: https://yopmail.com/en/

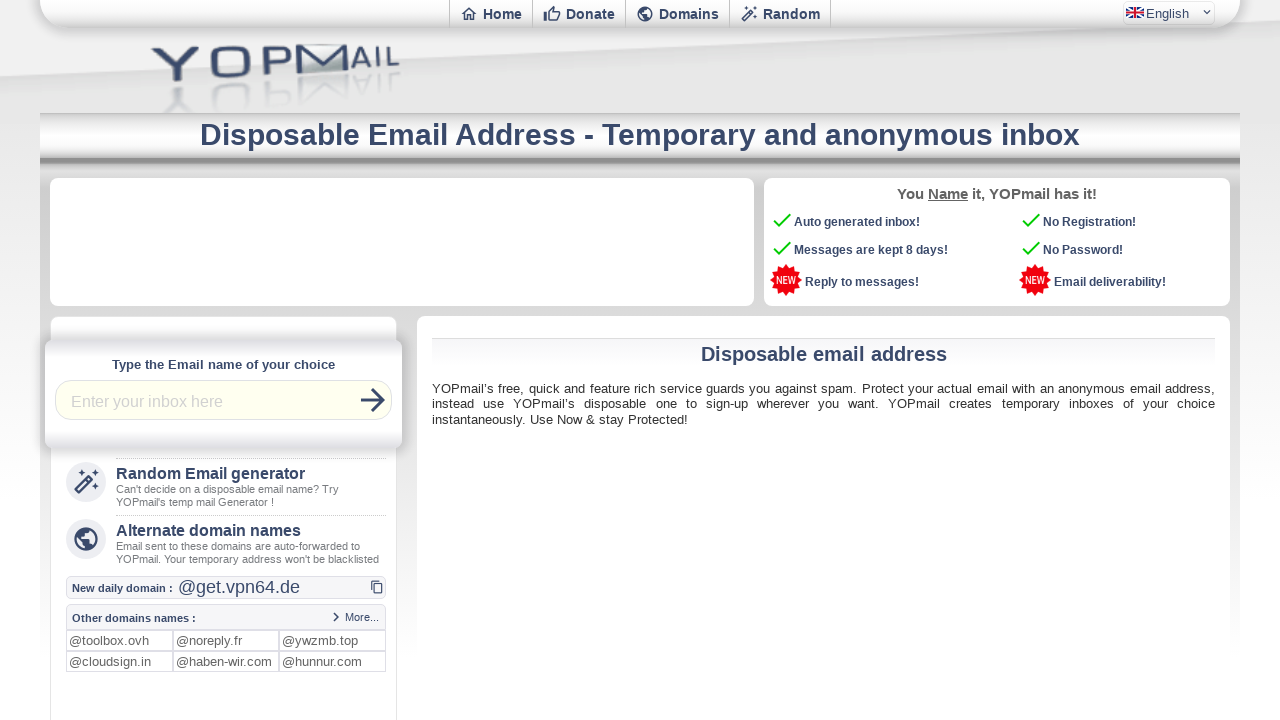

Filled email input with 'testuser7382' on .ycptinput
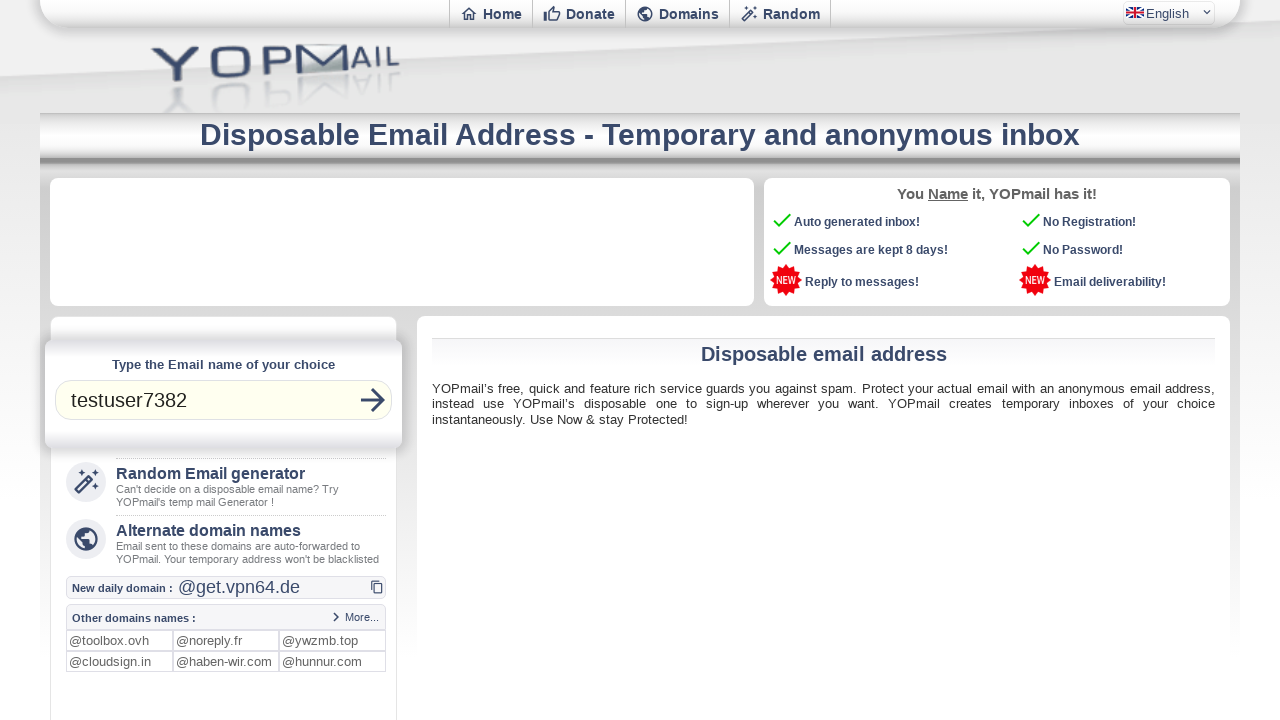

Clicked submit button to check inbox at (373, 400) on div#refreshbut button.md > i
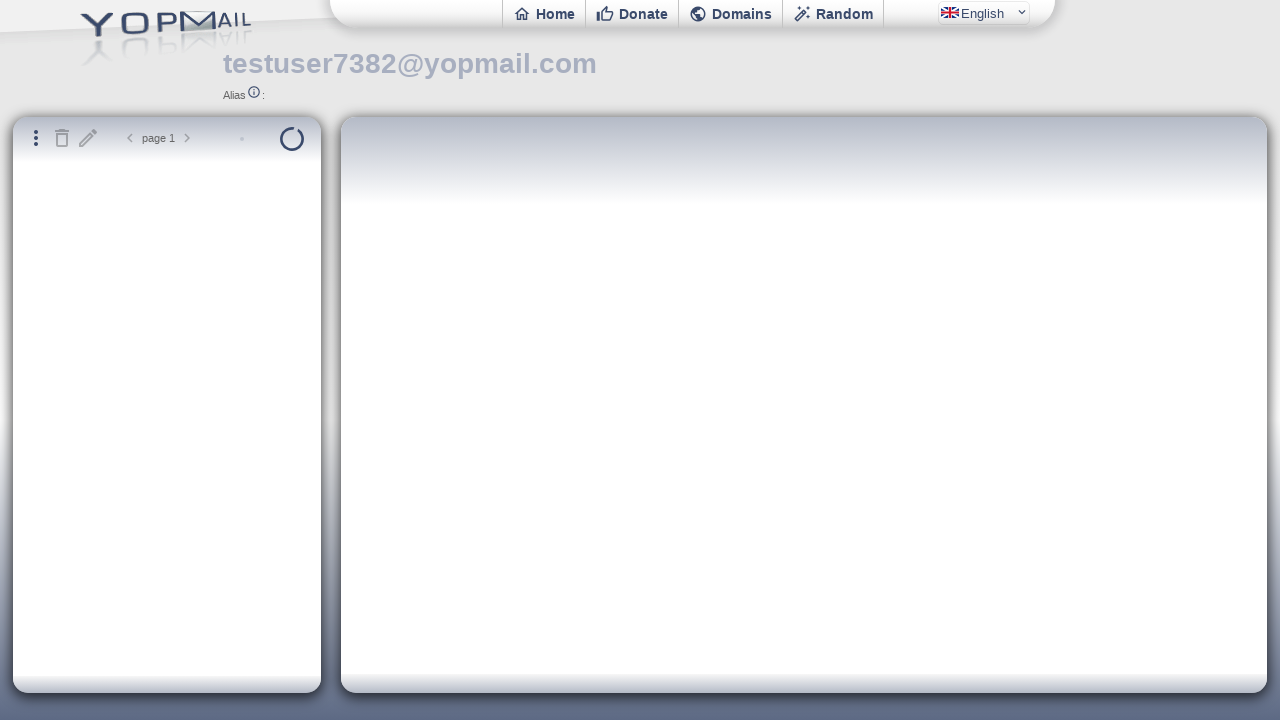

Inbox iframe loaded
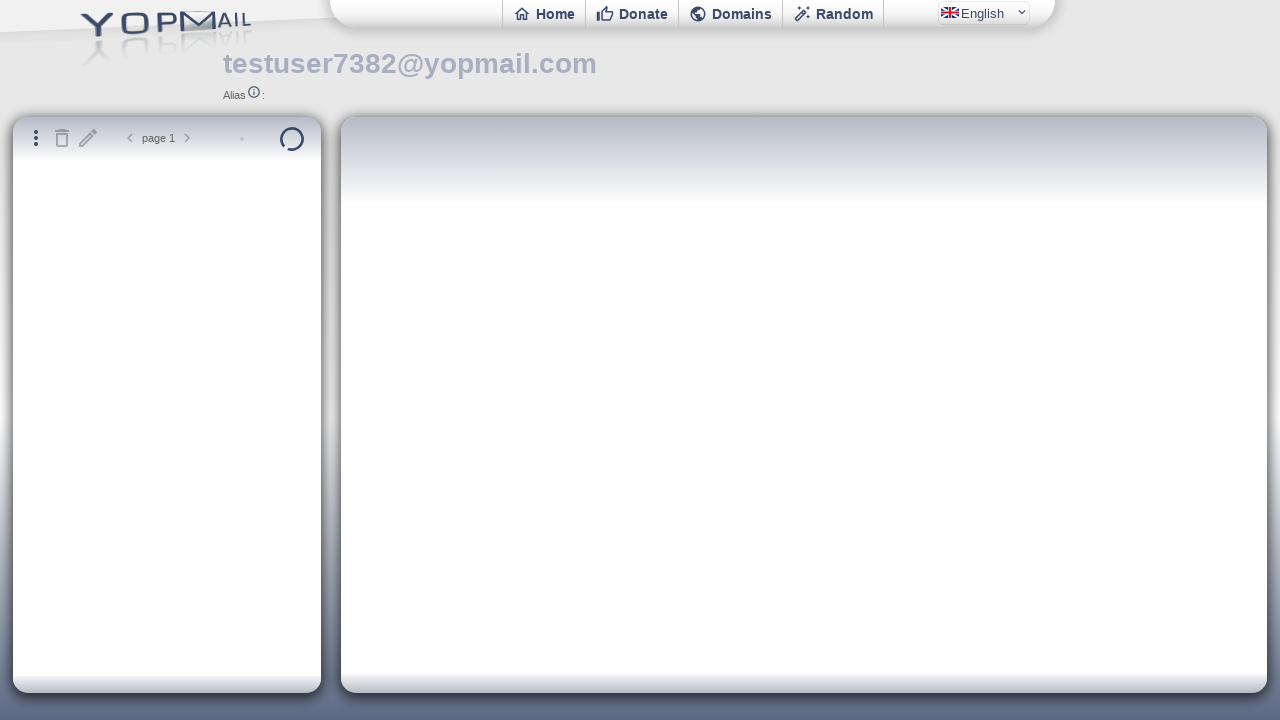

Switched to inbox frame
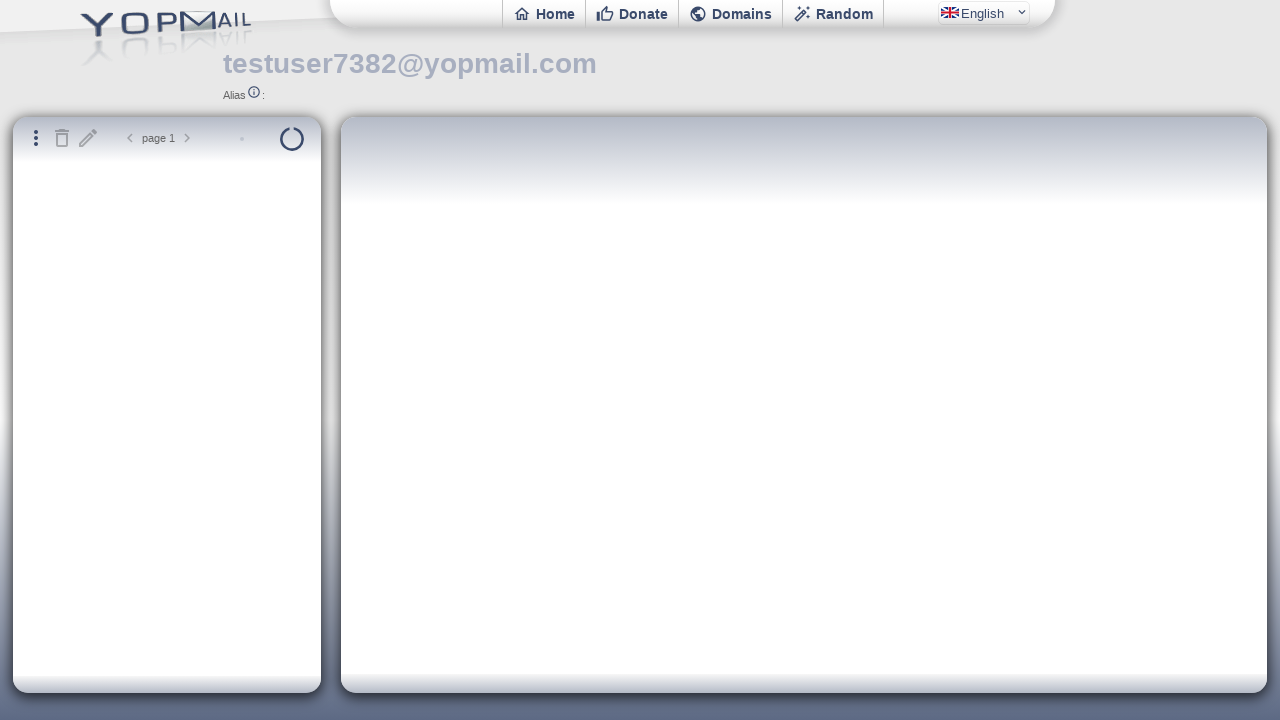

Inbox content loaded and verified
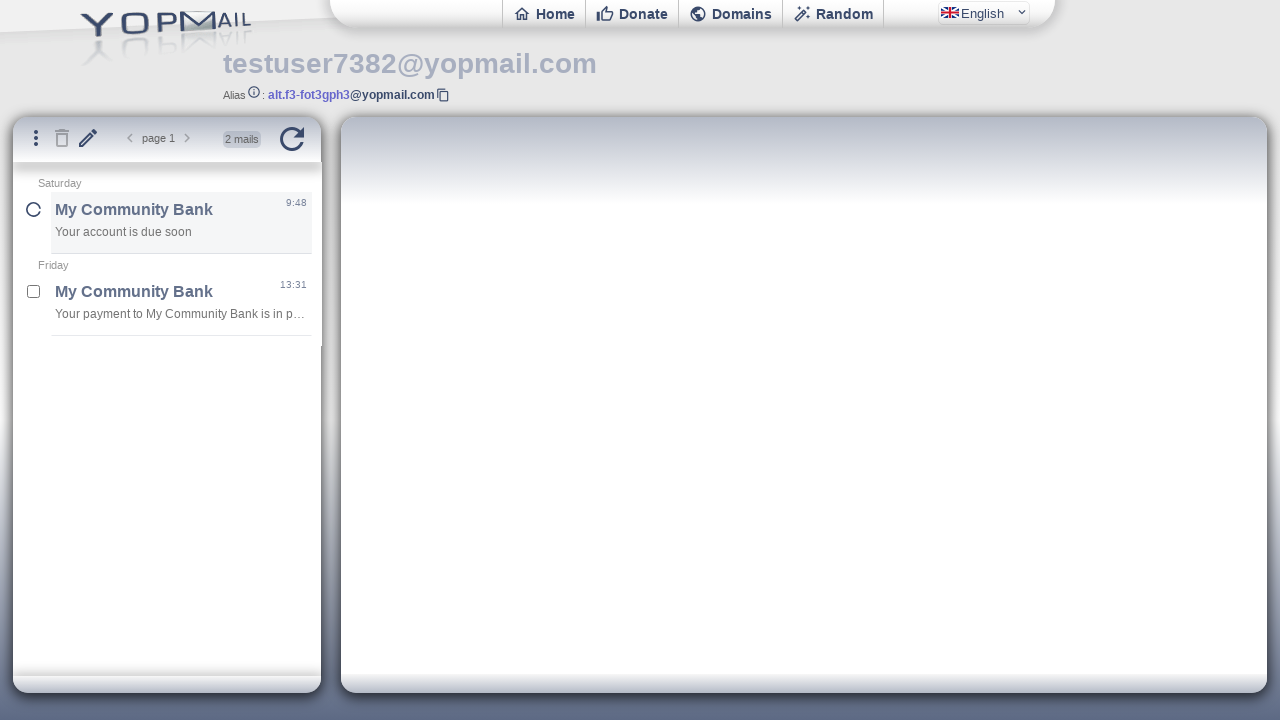

Mail iframe detected
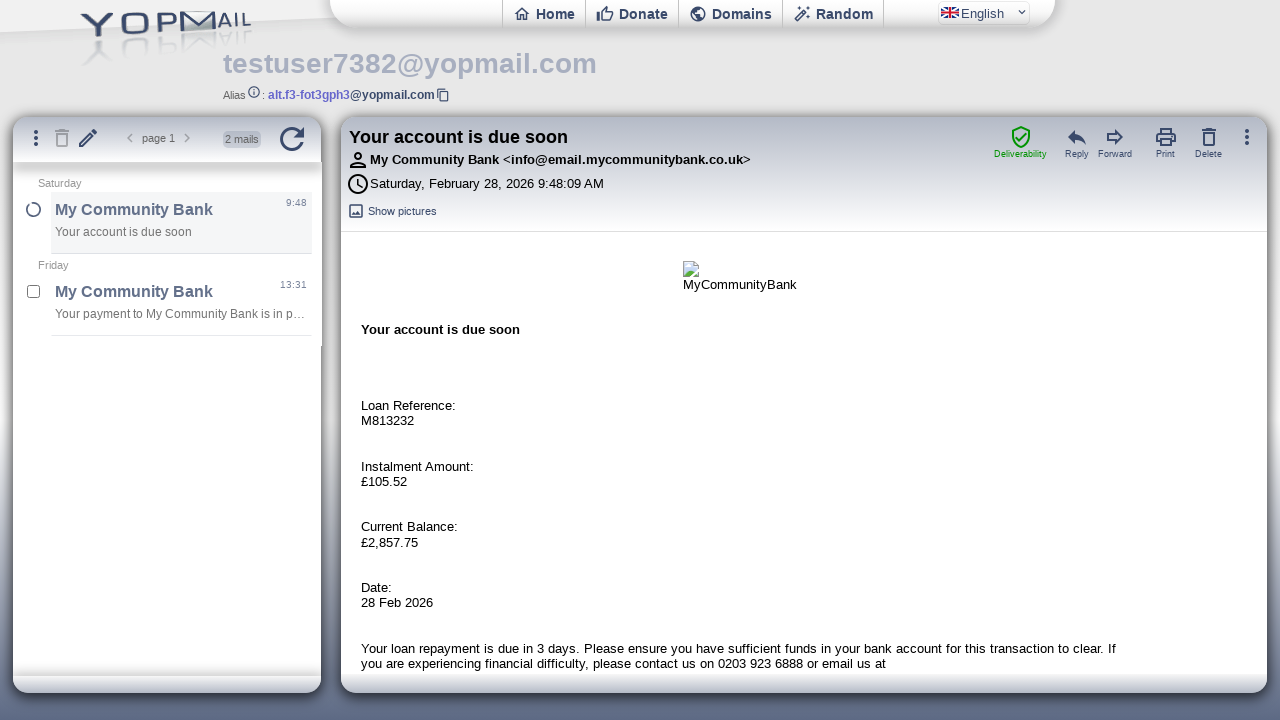

Switched to mail frame
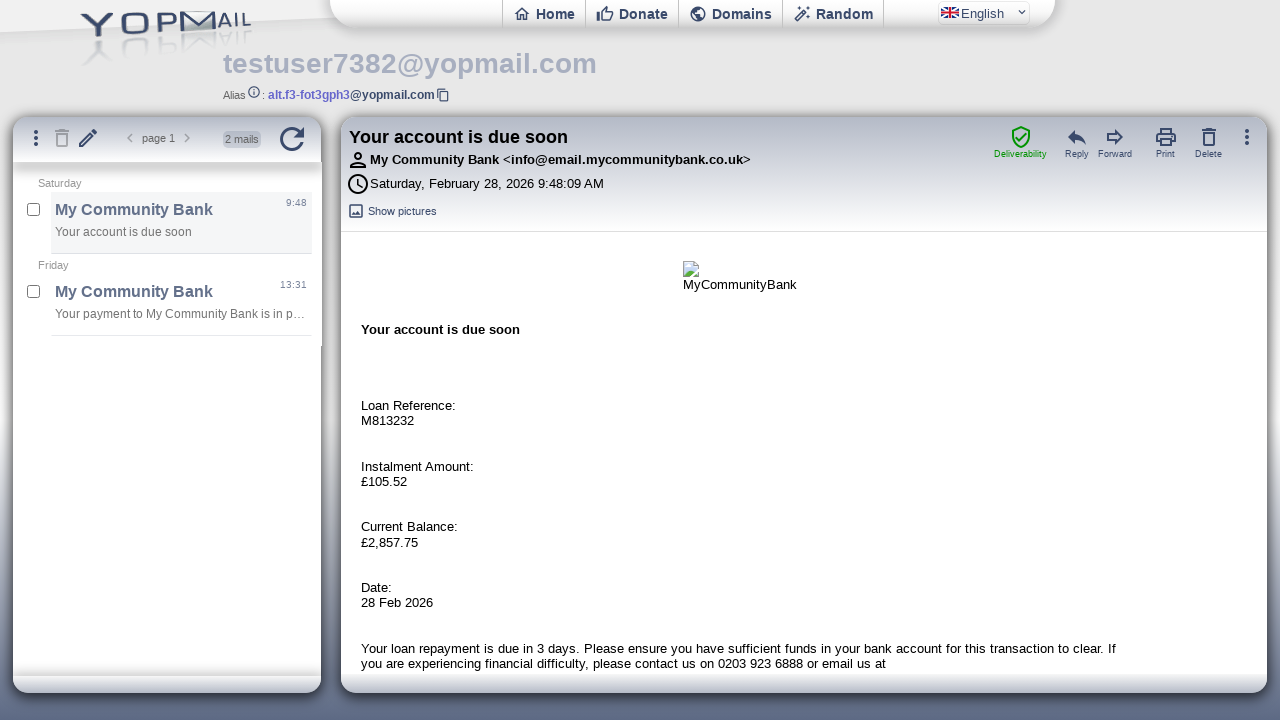

Mail frame content loaded and verified
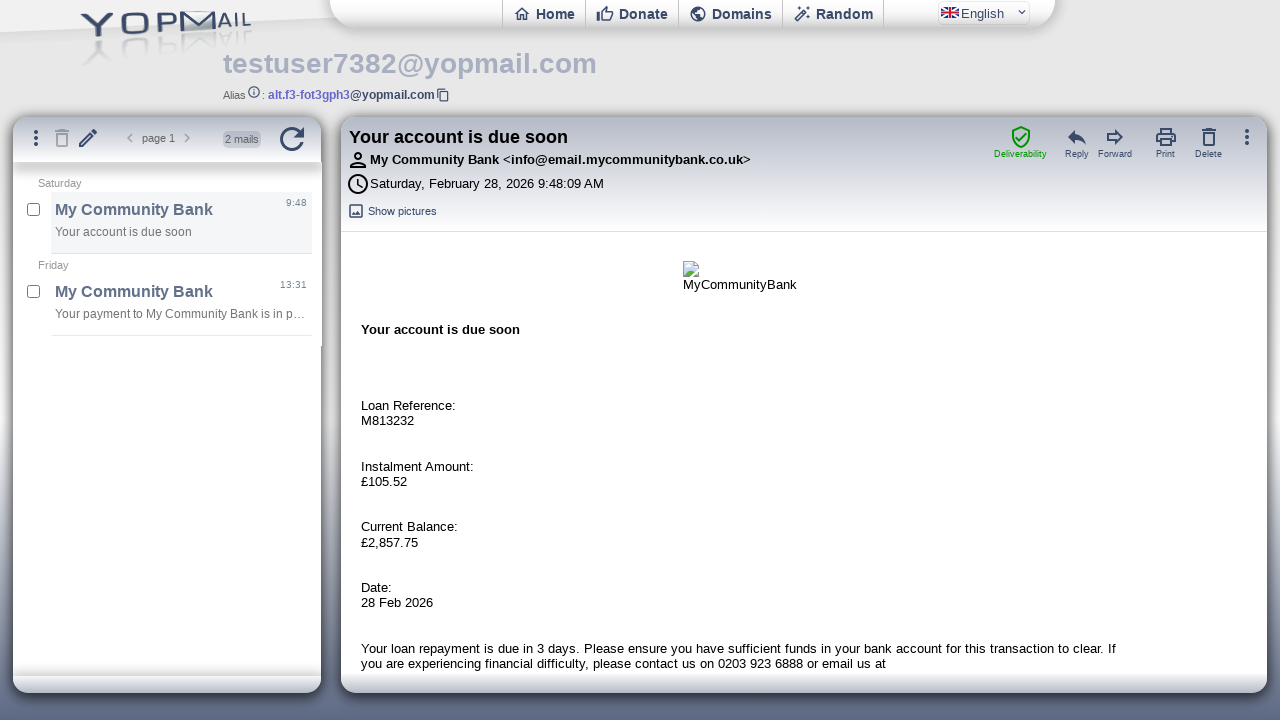

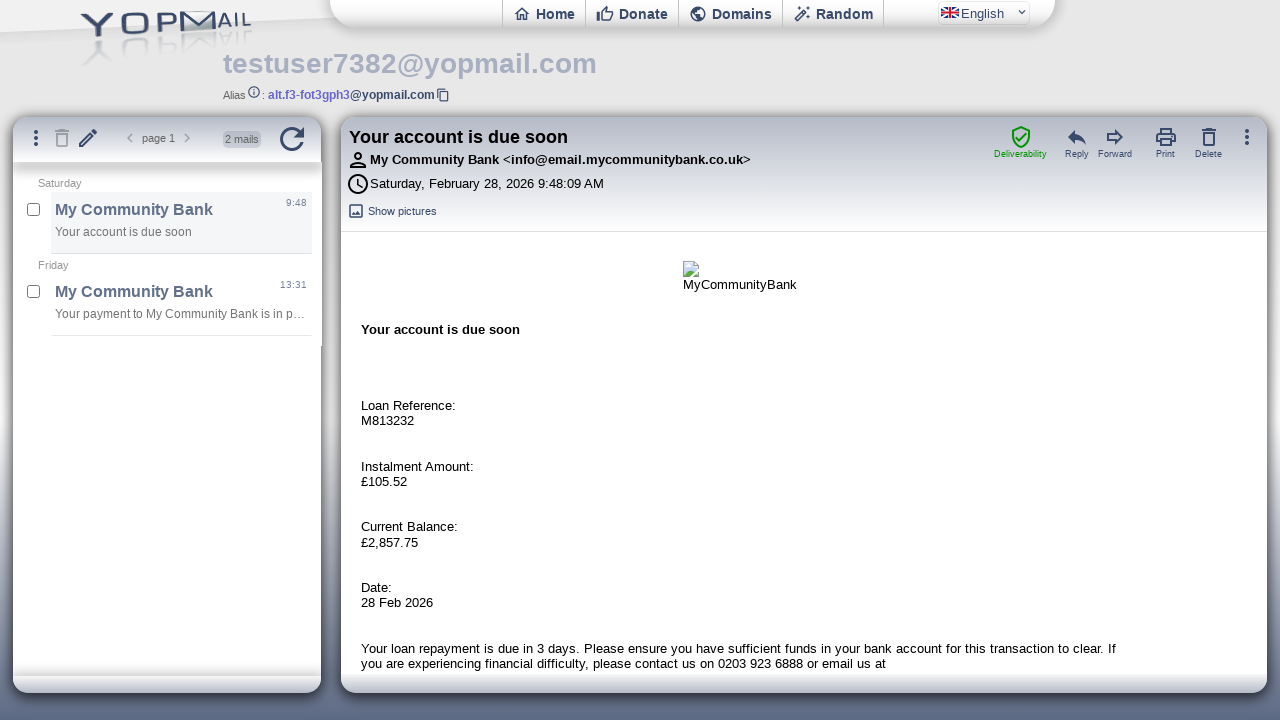